Tests JavaScript alert handling including simple alerts, confirmation alerts, and prompt alerts by clicking buttons and interacting with the alert dialogs (accept, dismiss, and send text)

Starting URL: https://the-internet.herokuapp.com/javascript_alerts

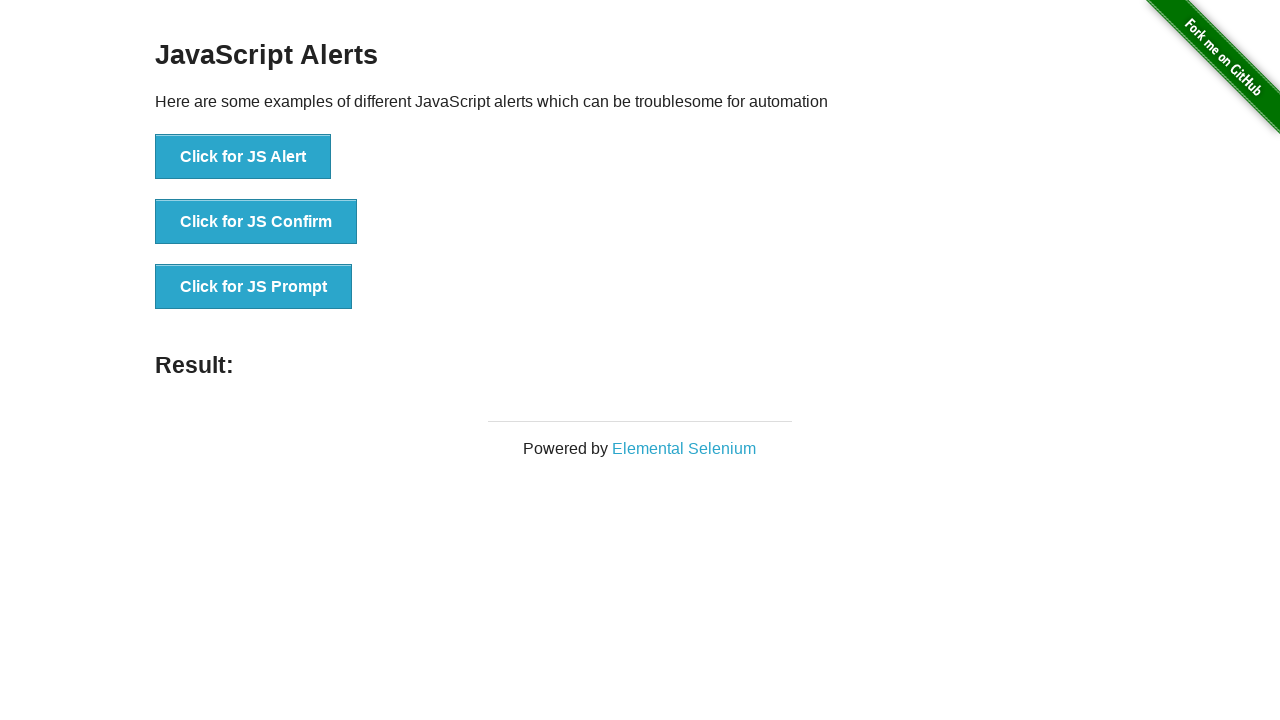

Clicked button to trigger simple JS alert at (243, 157) on xpath=//button[contains(text(),'Click for JS Alert')]
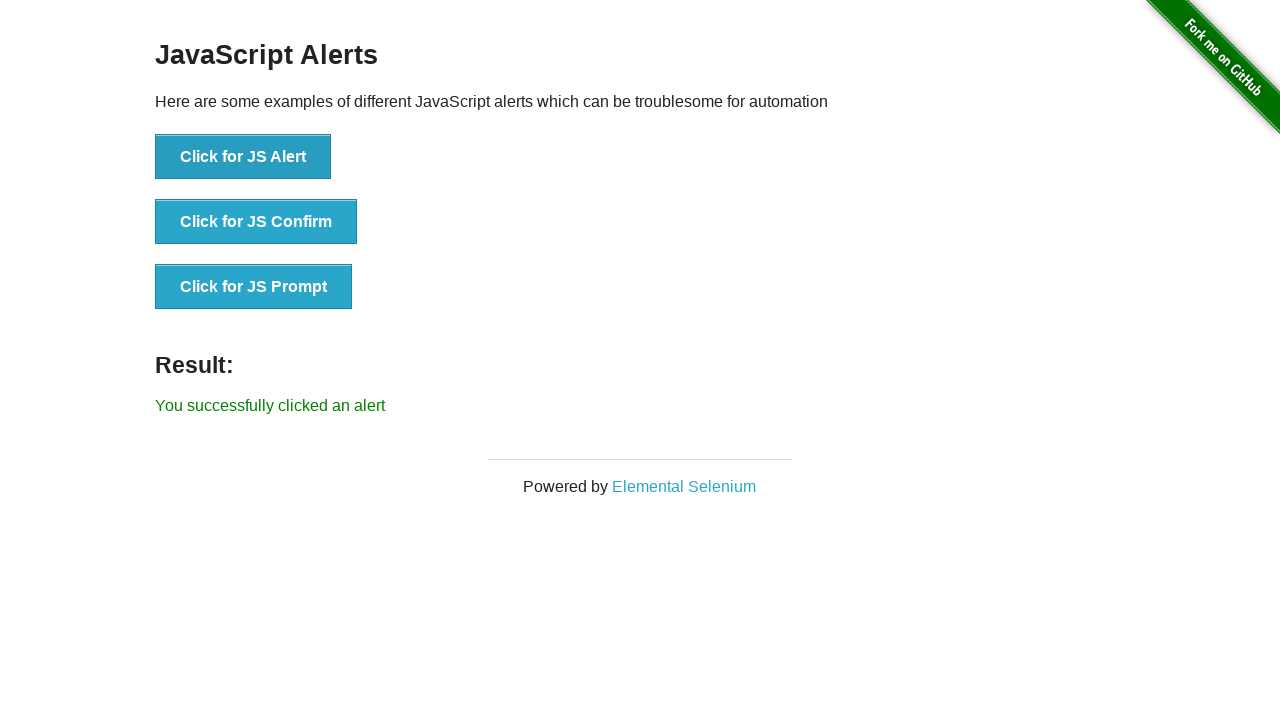

Clicked JS alert button and accepted the alert at (243, 157) on xpath=//button[contains(text(),'Click for JS Alert')]
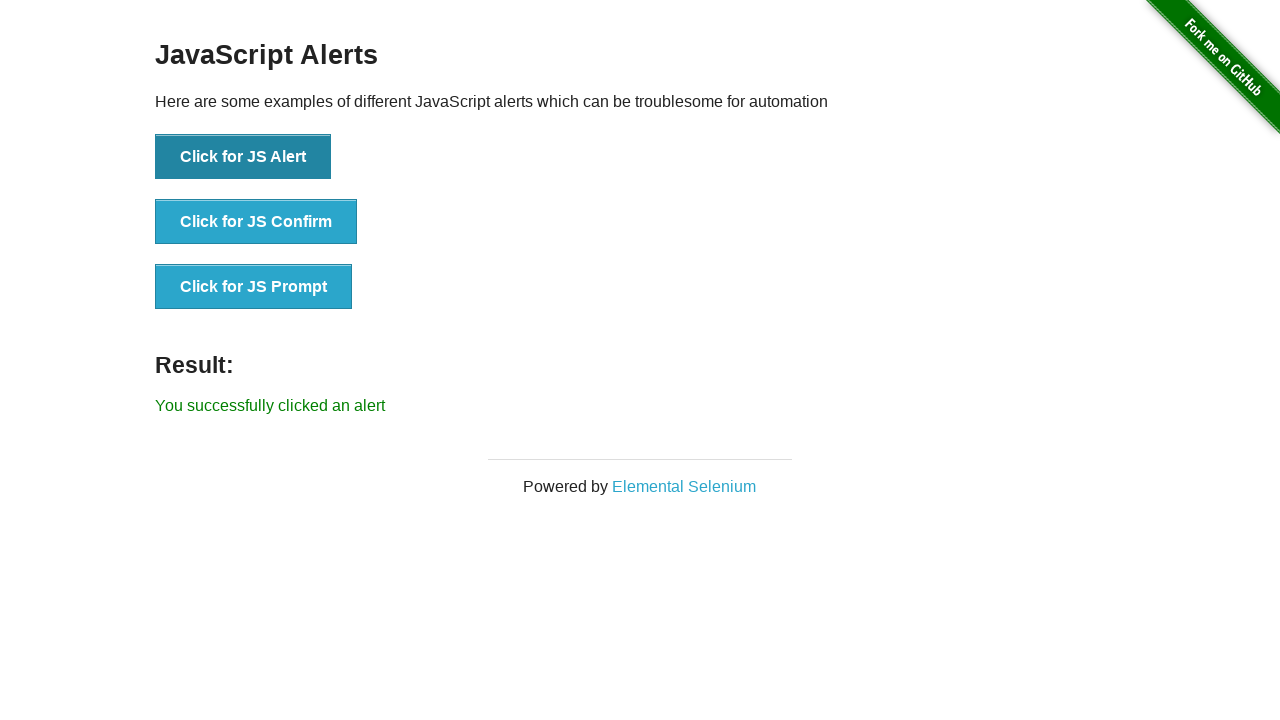

Clicked JS confirm button and dismissed the confirmation alert at (256, 222) on xpath=//button[contains(text(),'Click for JS Confirm')]
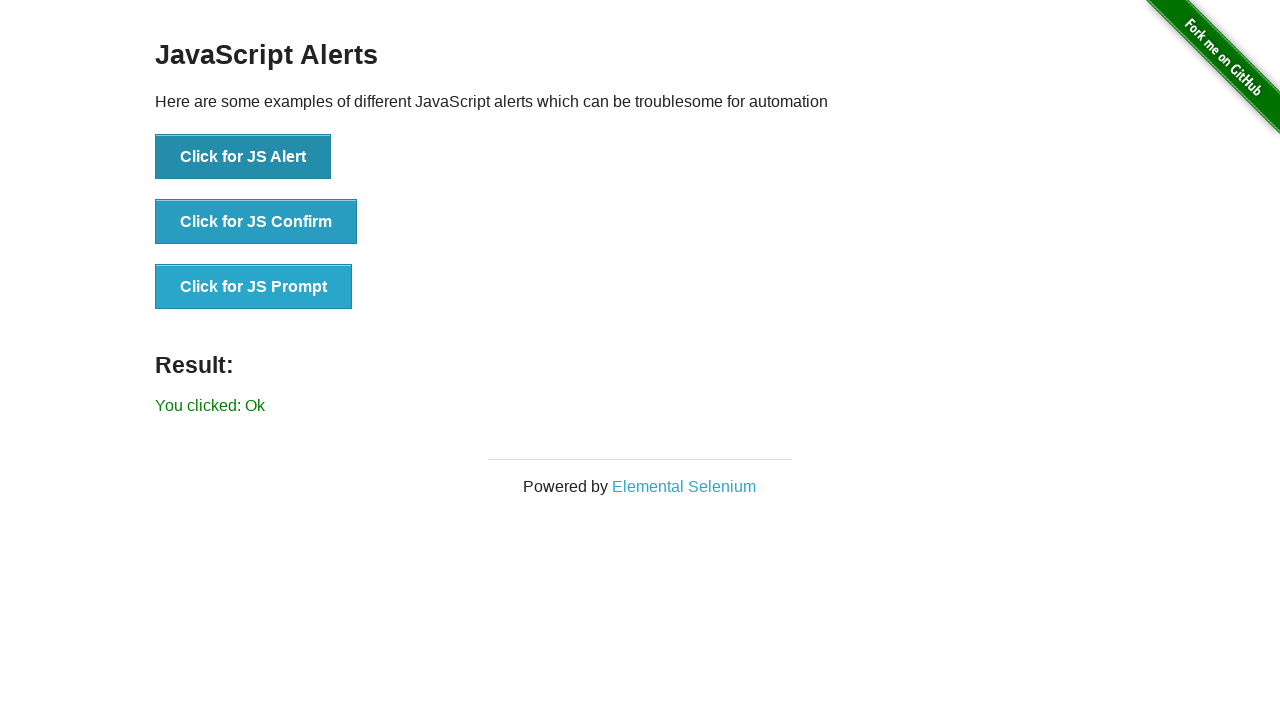

Waited for result to update after dismissing confirmation
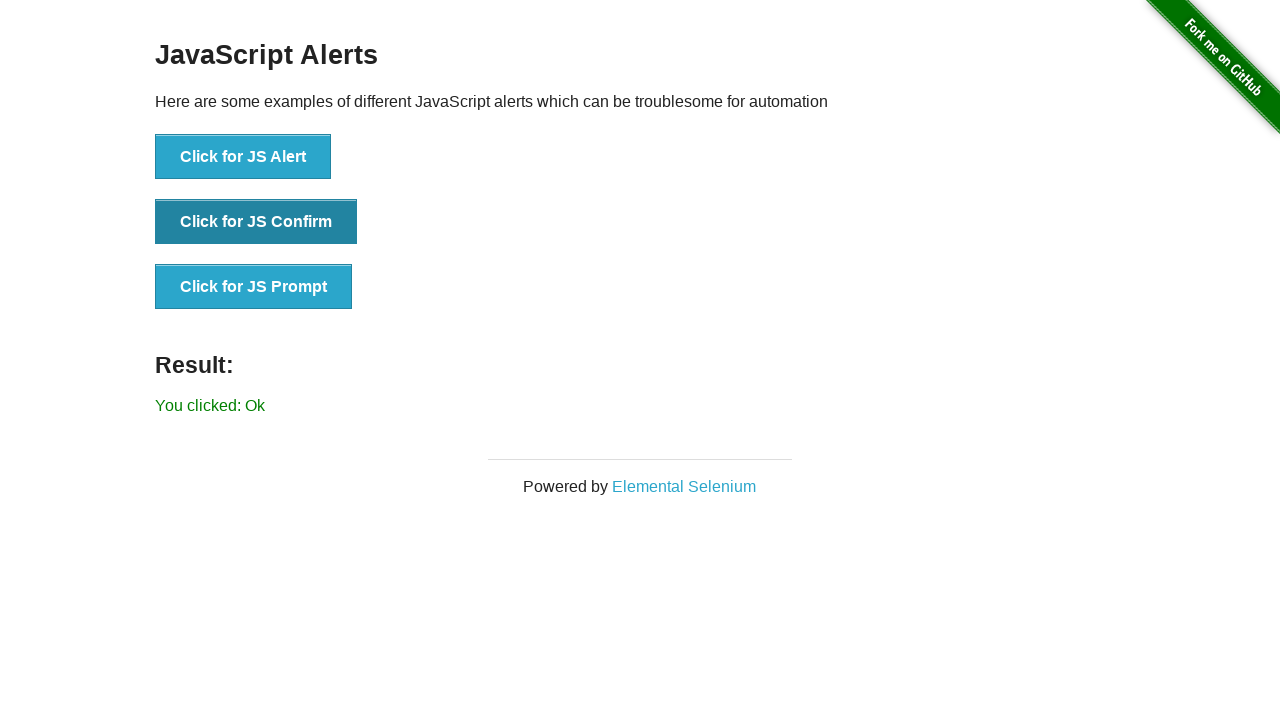

Clicked JS prompt button and accepted with text 'Hello' at (254, 287) on xpath=//button[contains(text(),'Click for JS Prompt')]
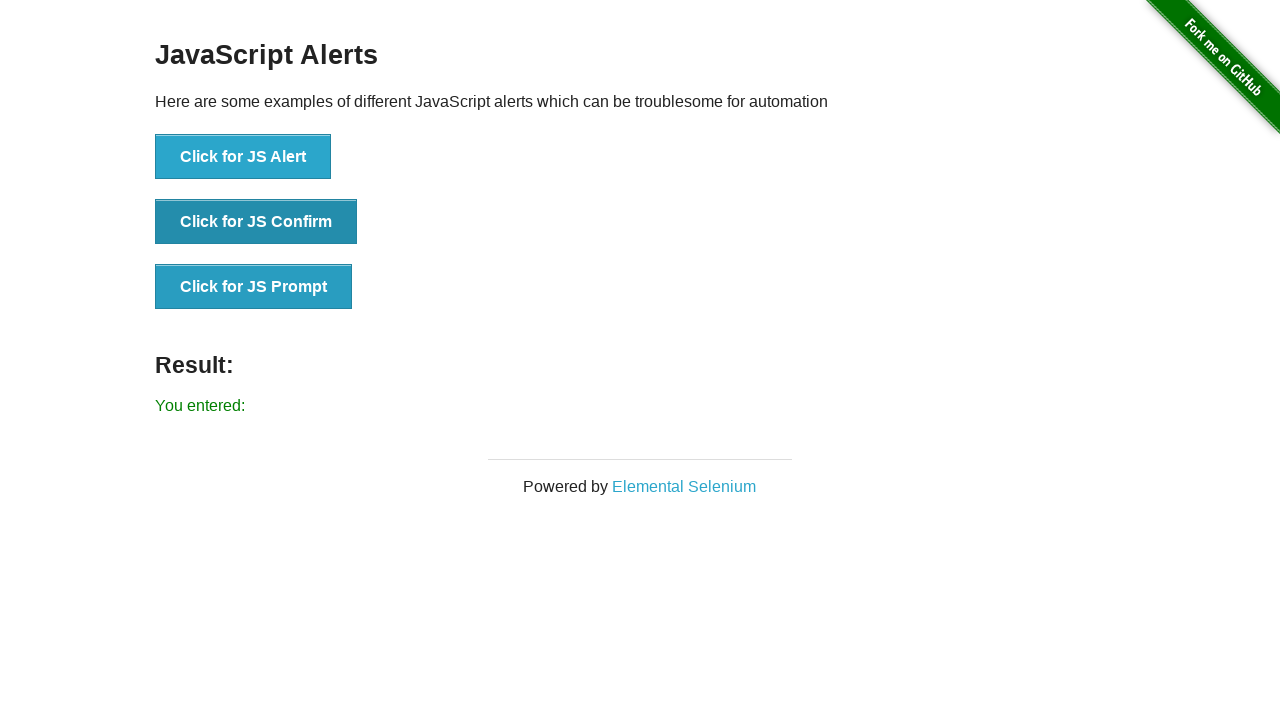

Result element loaded after prompt alert handling
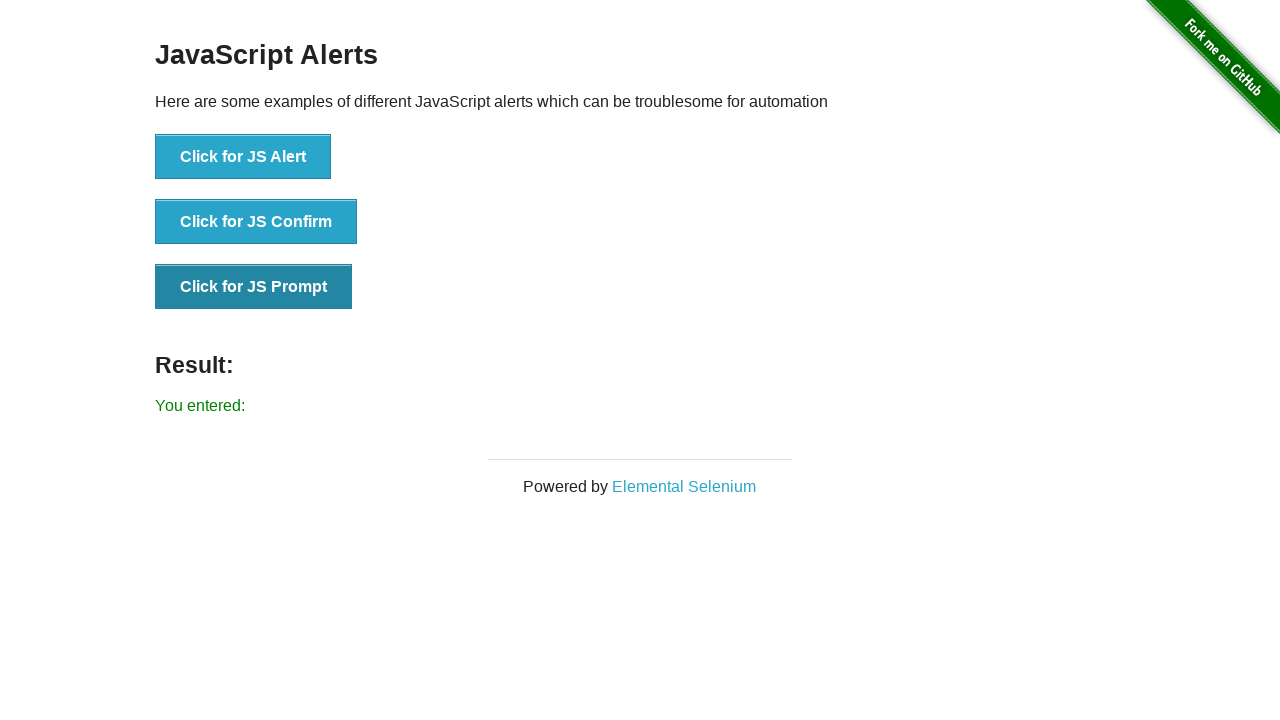

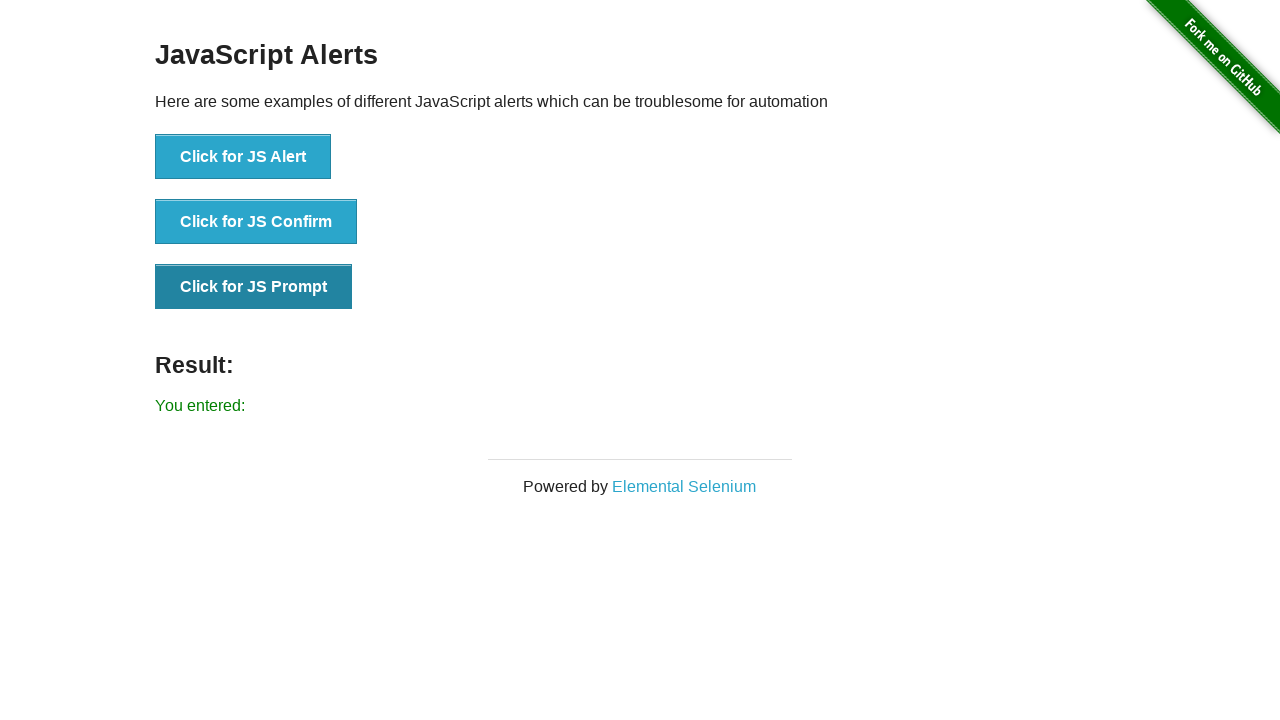